Tests a registration form by filling out all fields including name, email, password, phone, selecting gender, department, job title, programming language, and verifying successful registration message.

Starting URL: https://practice.cydeo.com/registration_form

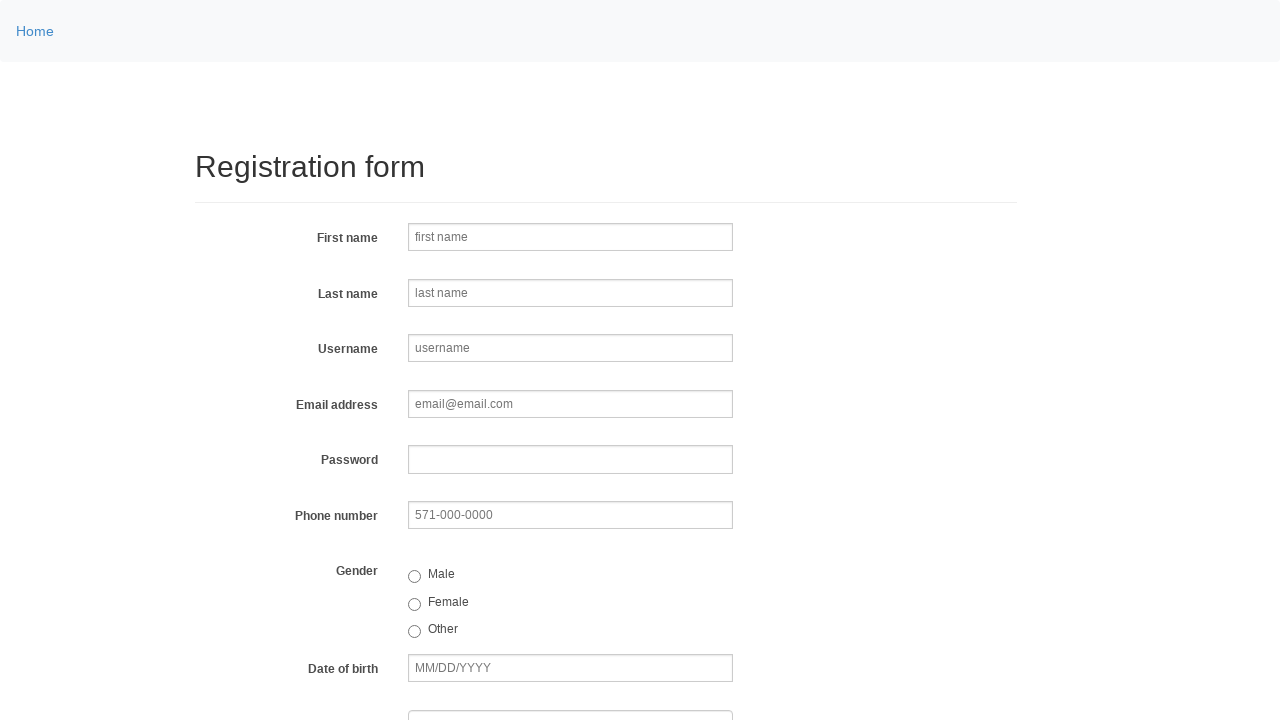

Filled first name field with 'Michael' on input[name='firstname']
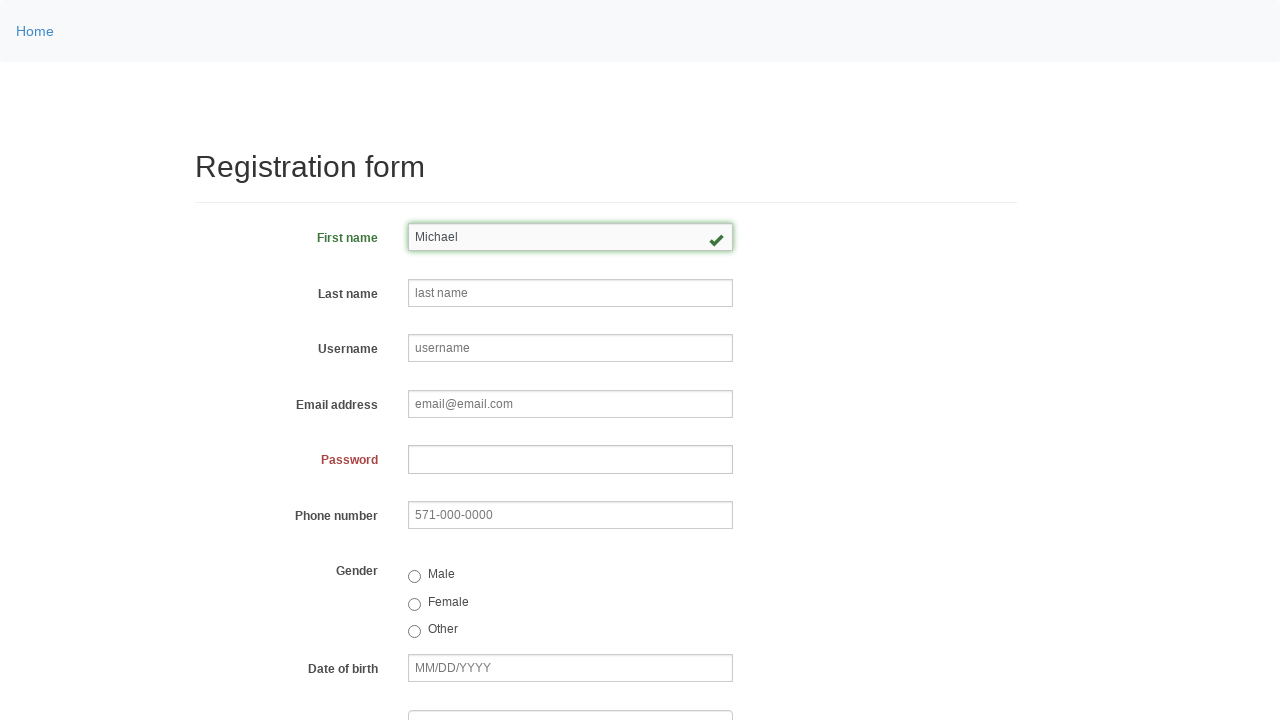

Filled last name field with 'Anderson' on input[name='lastname']
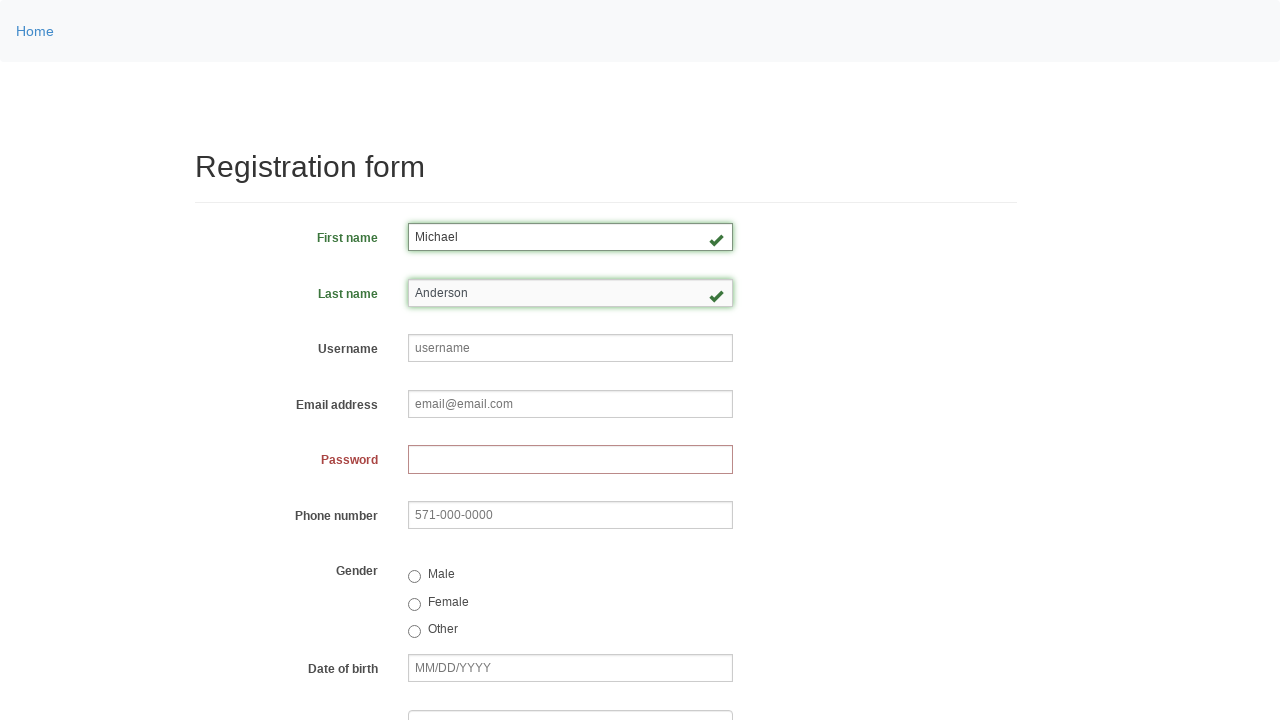

Filled username field with 'mjandrsn' on input[name='username']
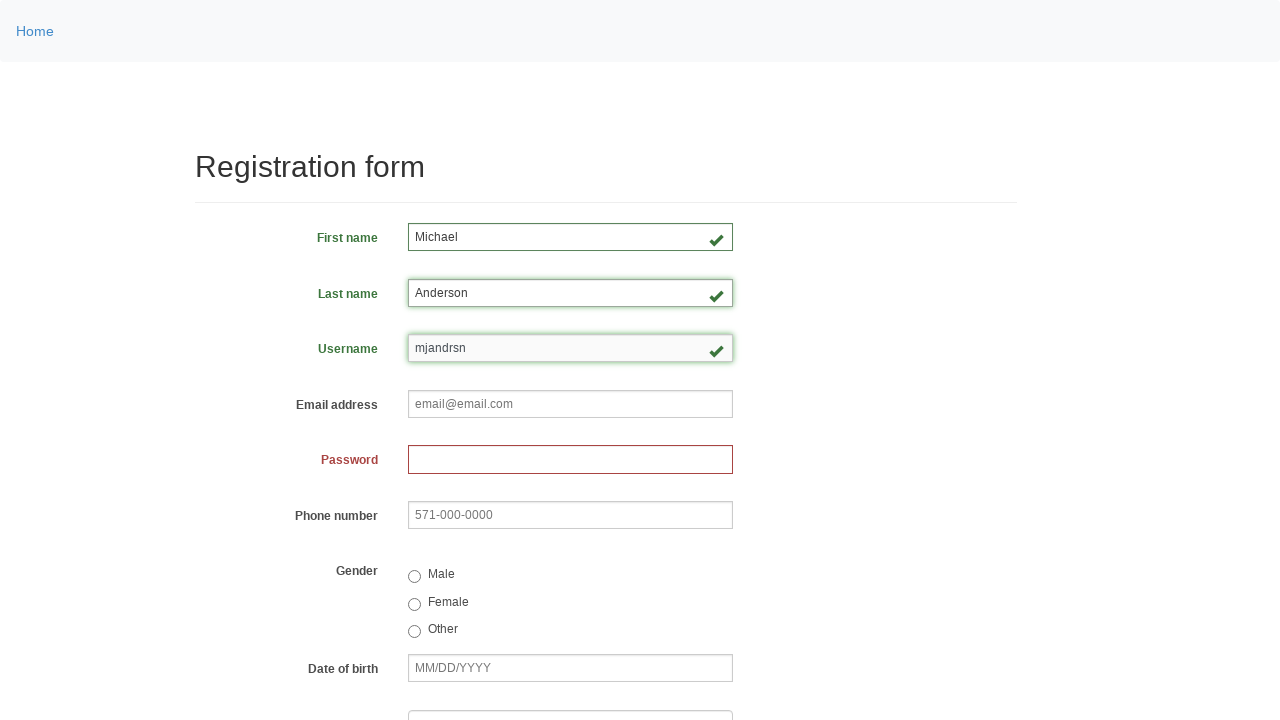

Filled email field with 'michael.anderson@example.com' on input[name='email']
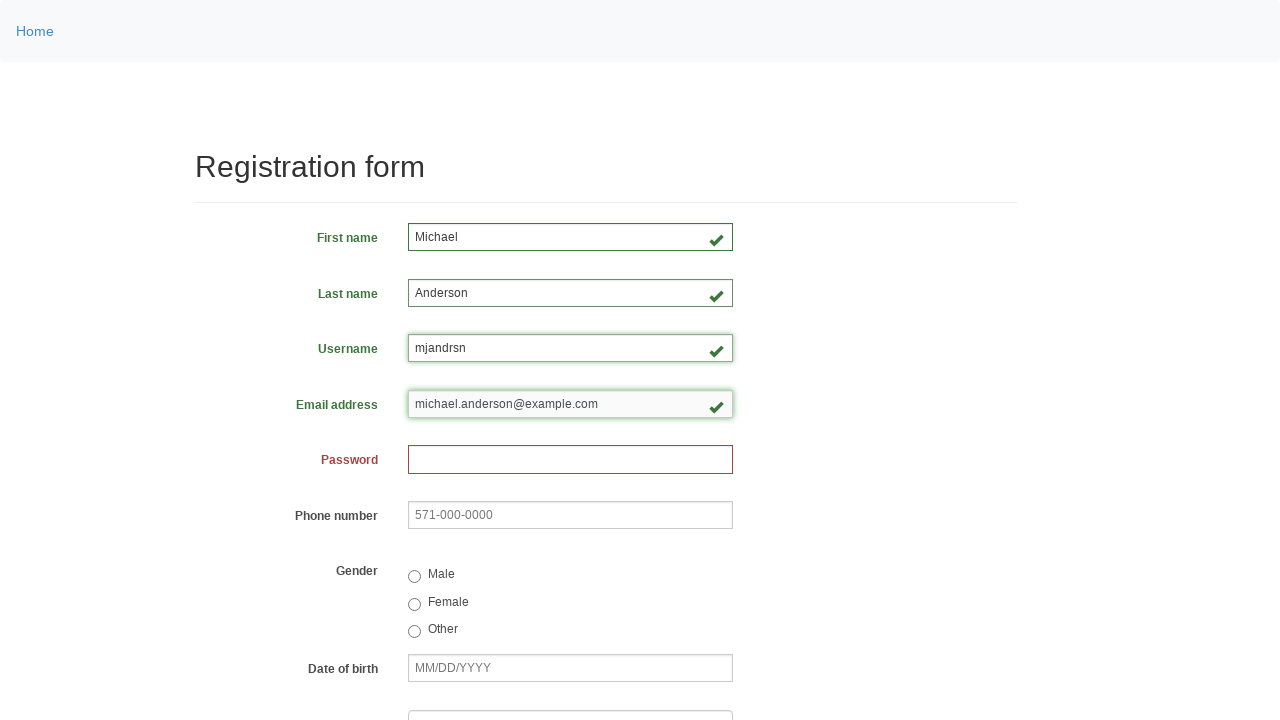

Filled password field with 'SecurePass123!' on input[name='password']
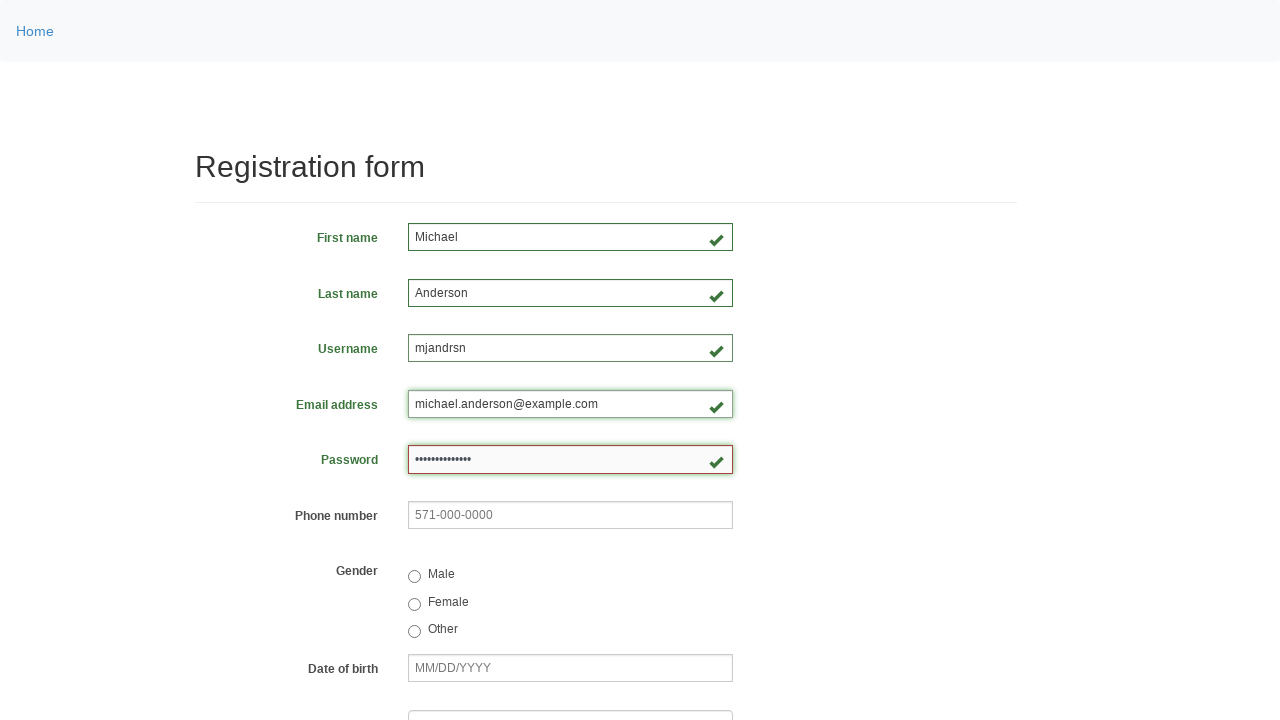

Filled phone field with '571-234-5678' on input[name='phone']
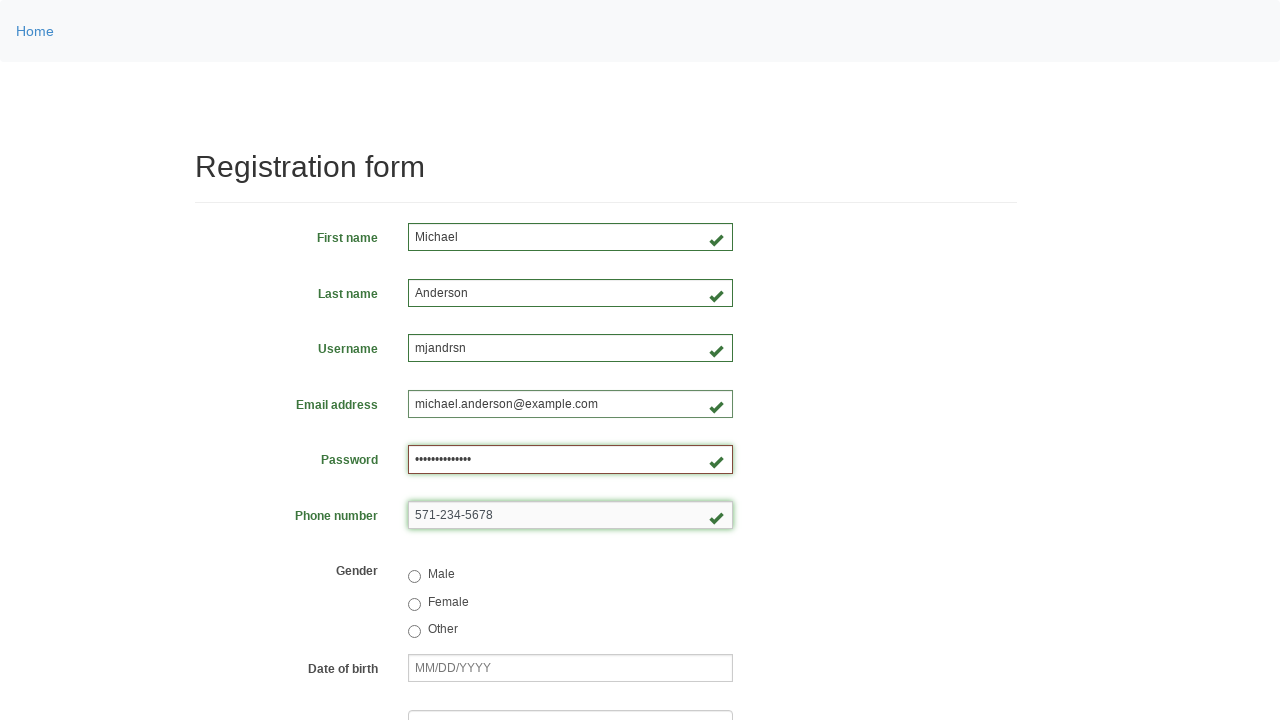

Selected 'Male' gender radio button at (414, 577) on input[type='radio'][value='male']
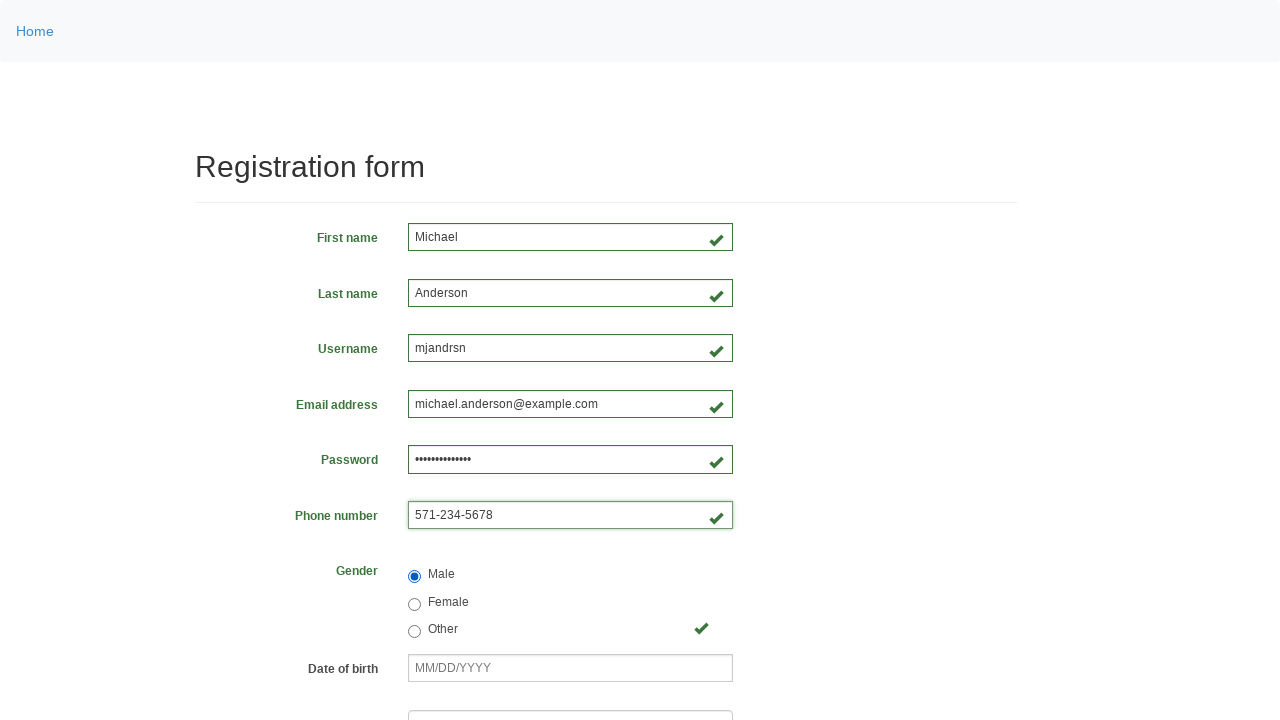

Filled date of birth field with '12/09/1986' on input[name='birthday']
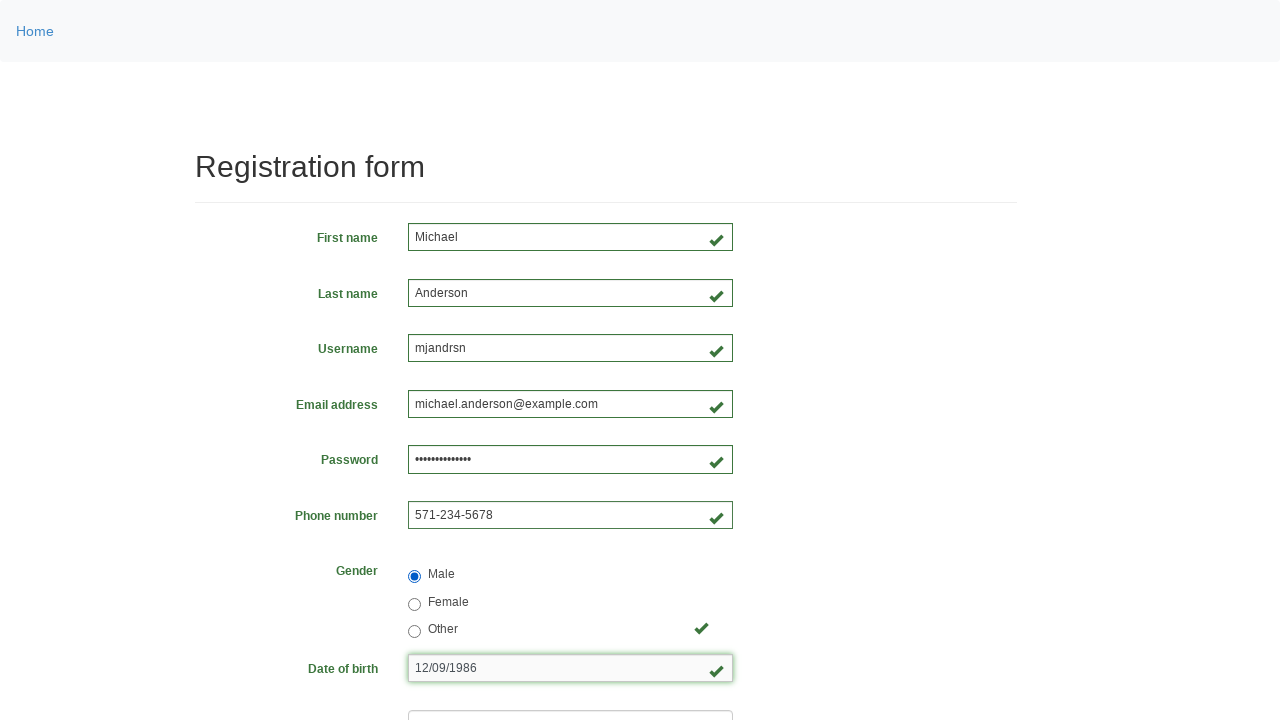

Selected department option at index 3 on select[name='department']
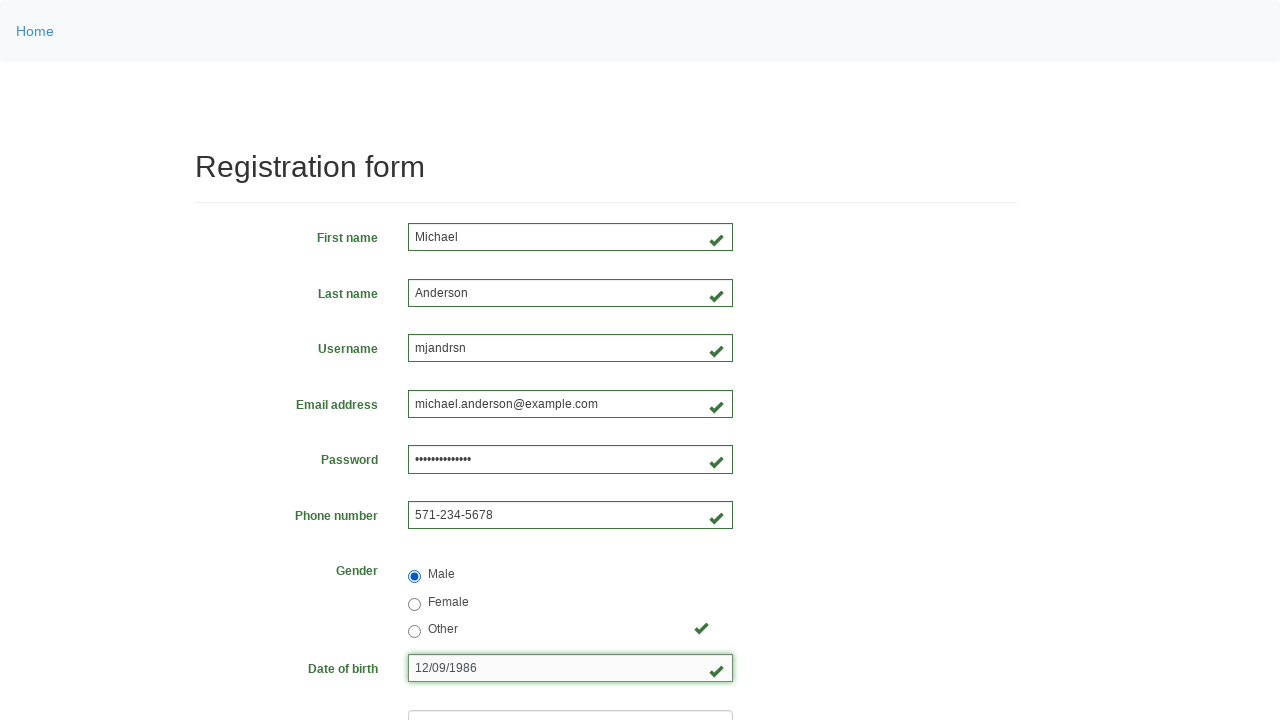

Selected job title option at index 2 on select[name='job_title']
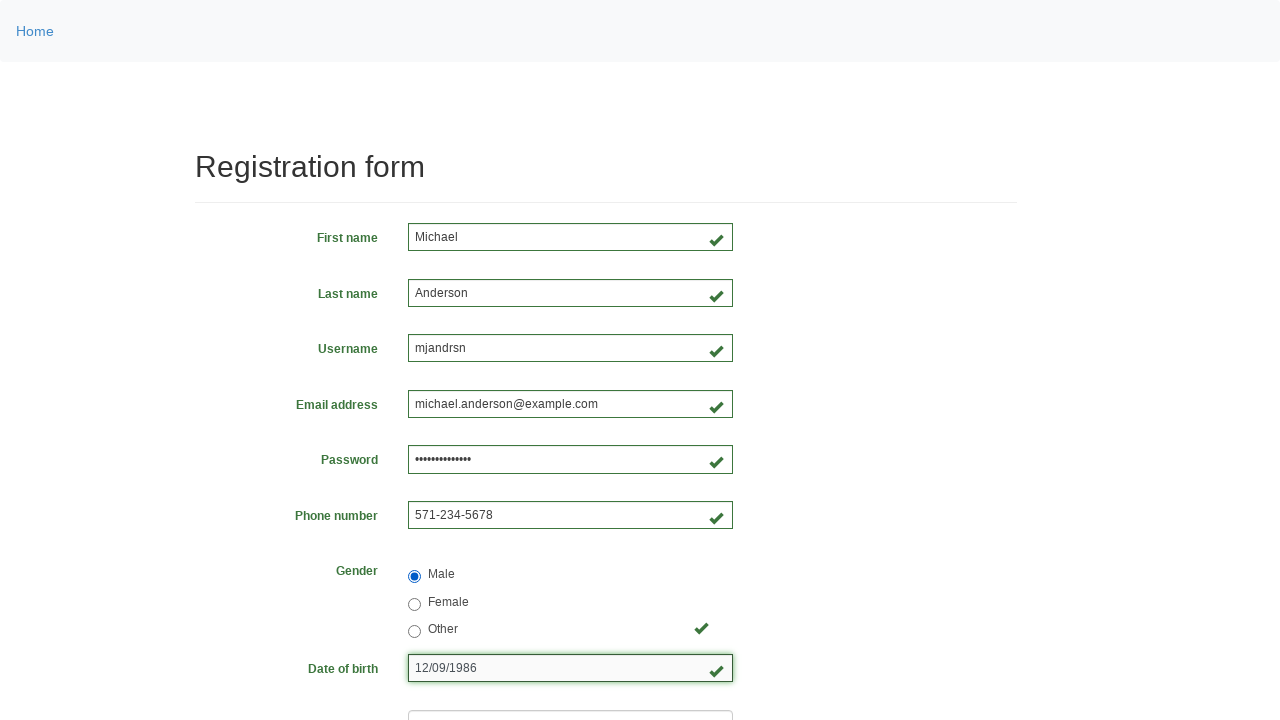

Selected first programming language checkbox at (414, 468) on input[type='checkbox']:first-of-type
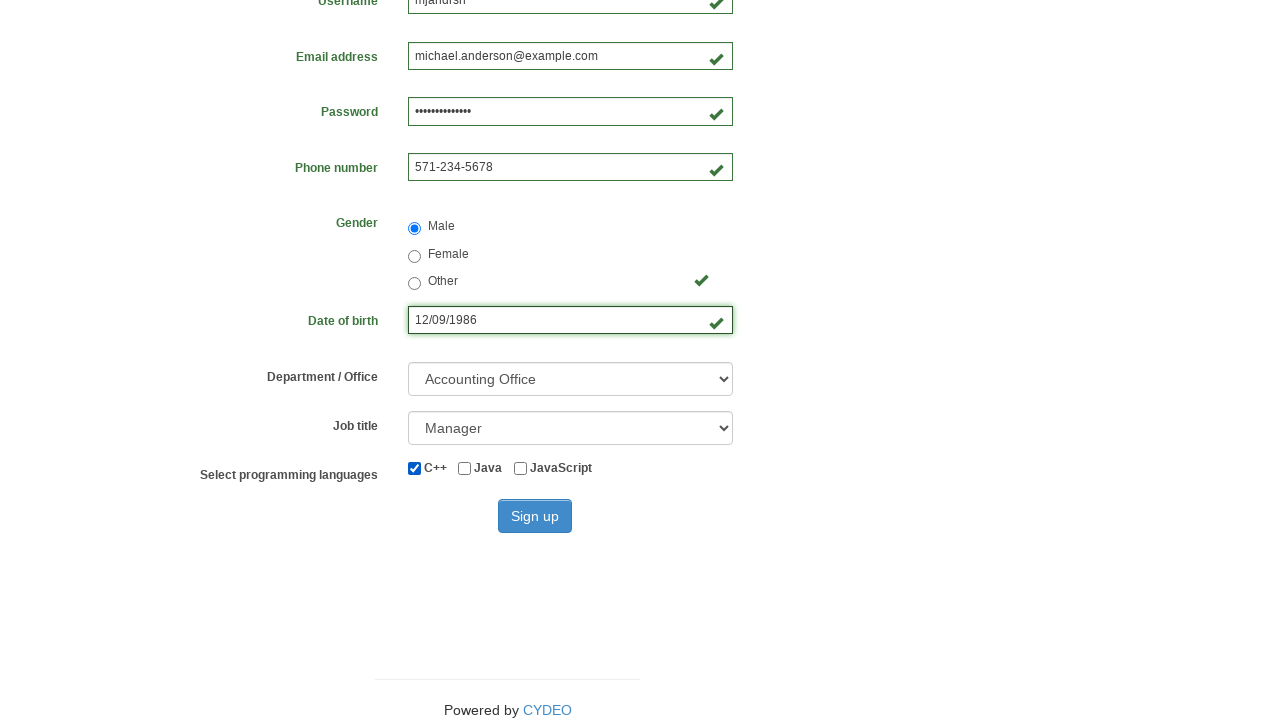

Clicked sign up button at (535, 516) on button#wooden_spoon
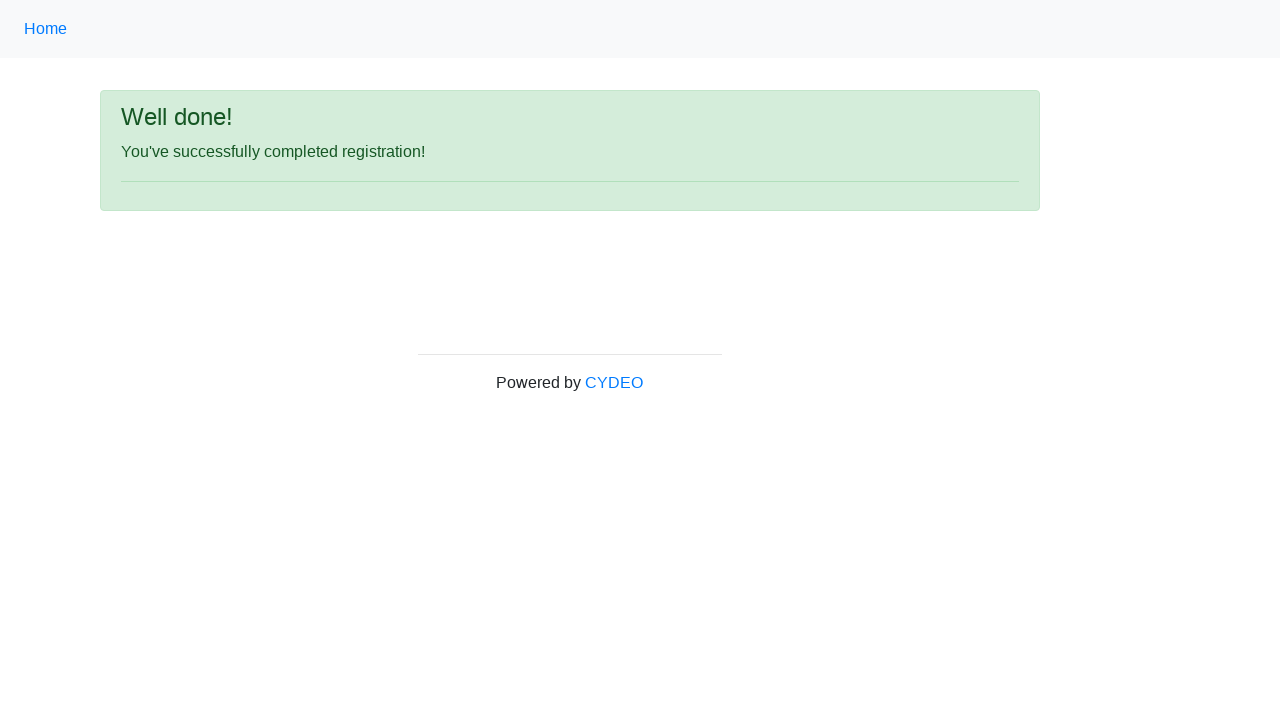

Verified success message is displayed
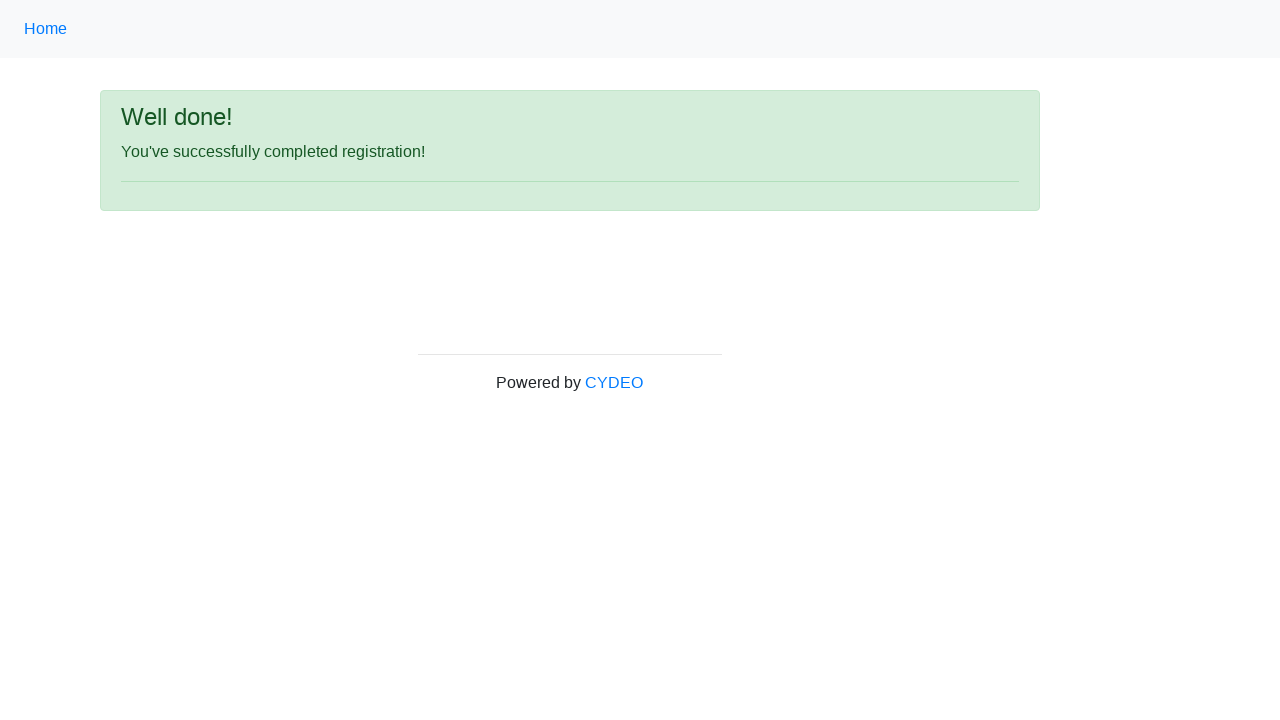

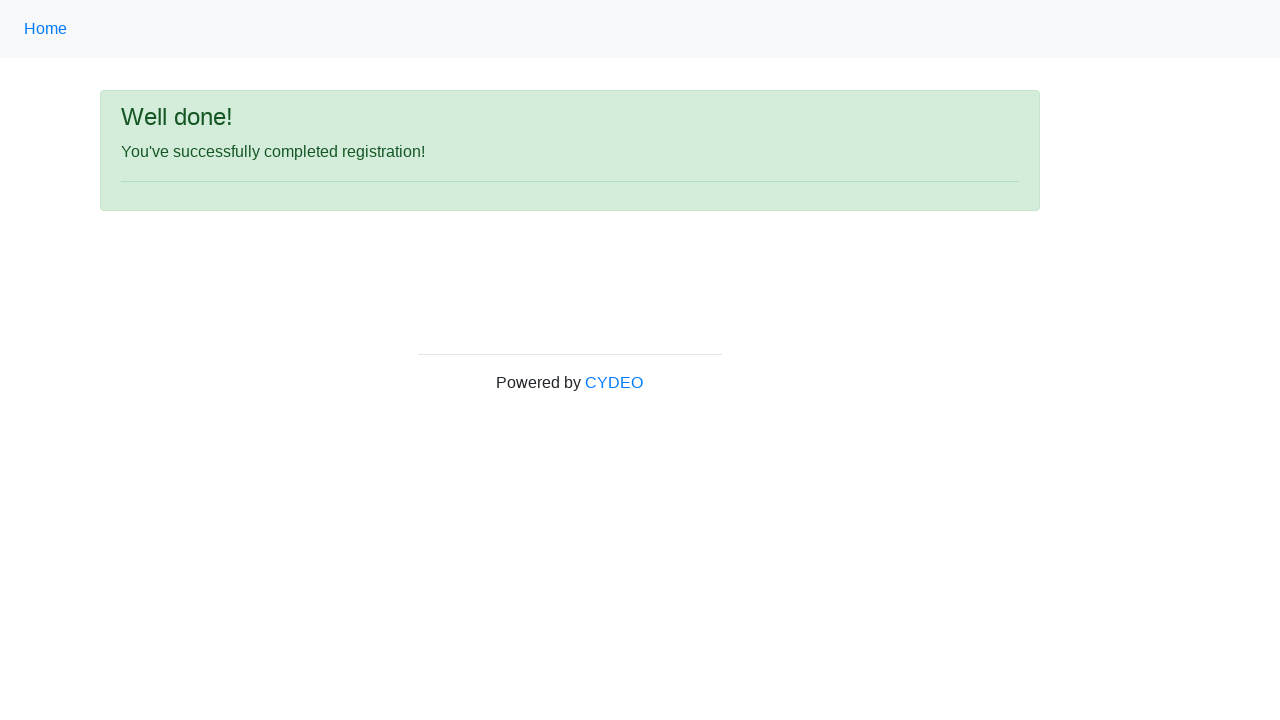